Tests clicking on button one and handling the resulting dialog prompt

Starting URL: https://www.automationtesting.co.uk/buttons.html

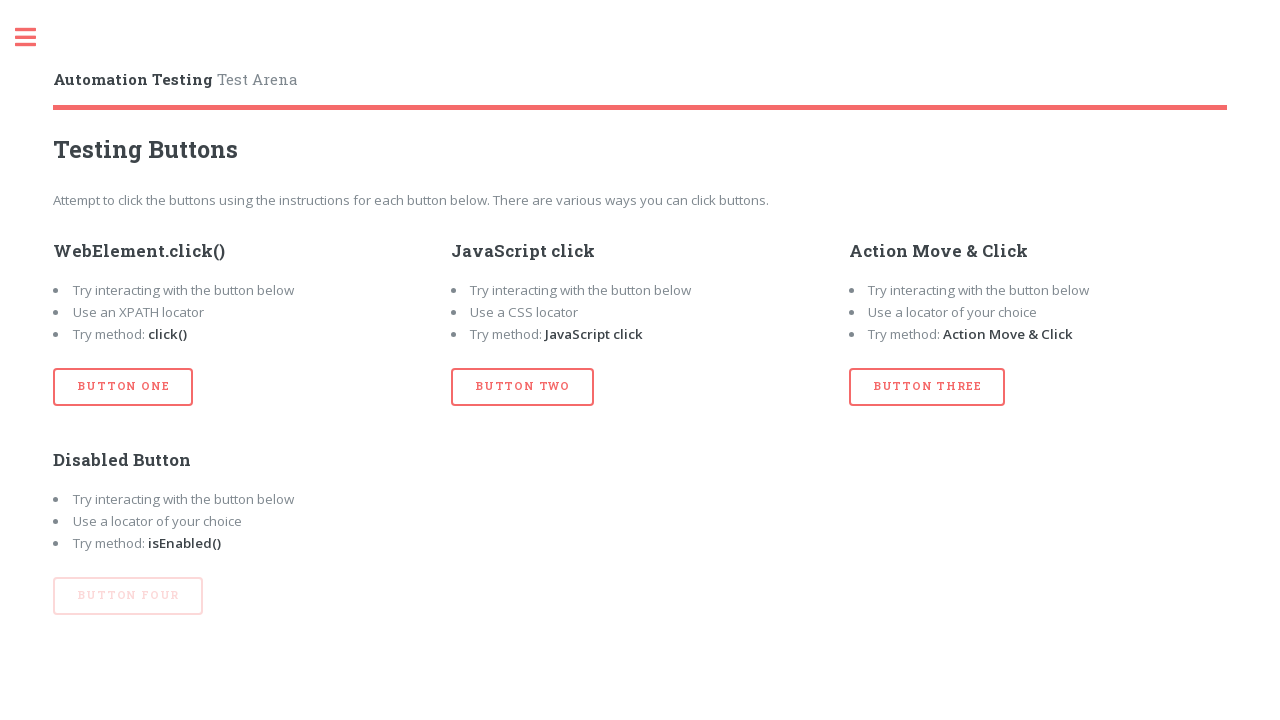

Set up dialog handler to accept prompts
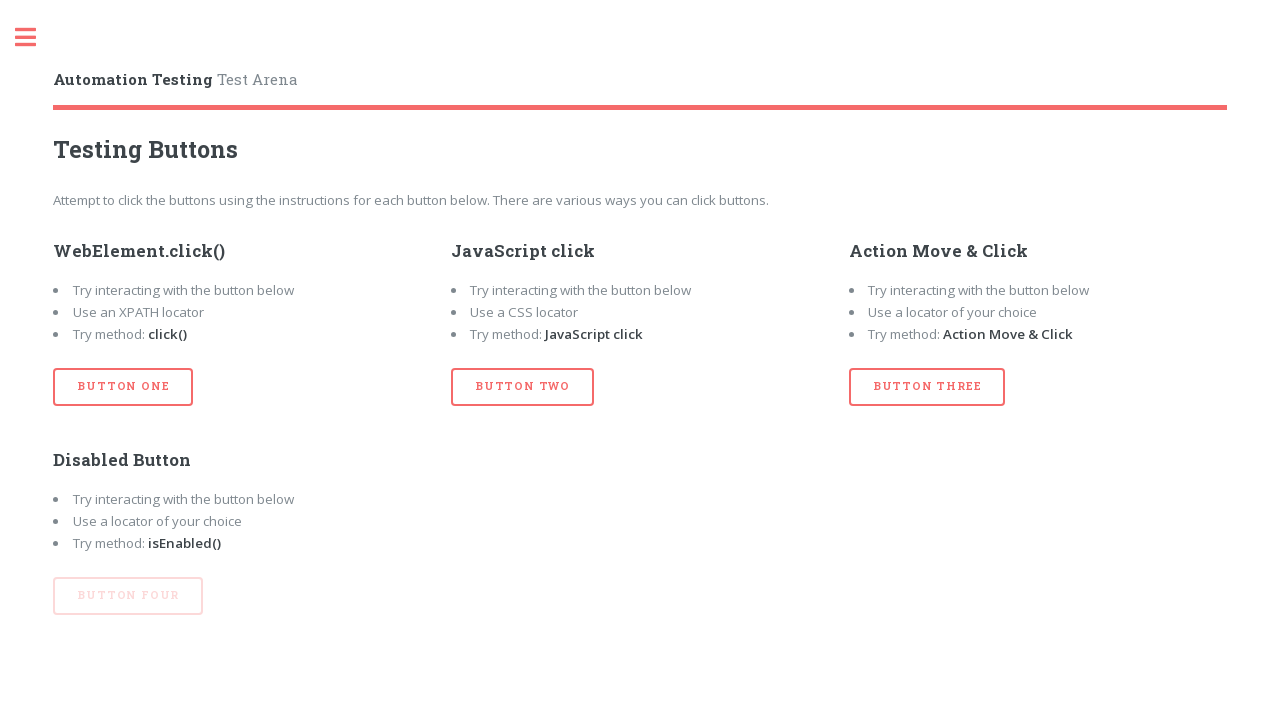

Located button one element
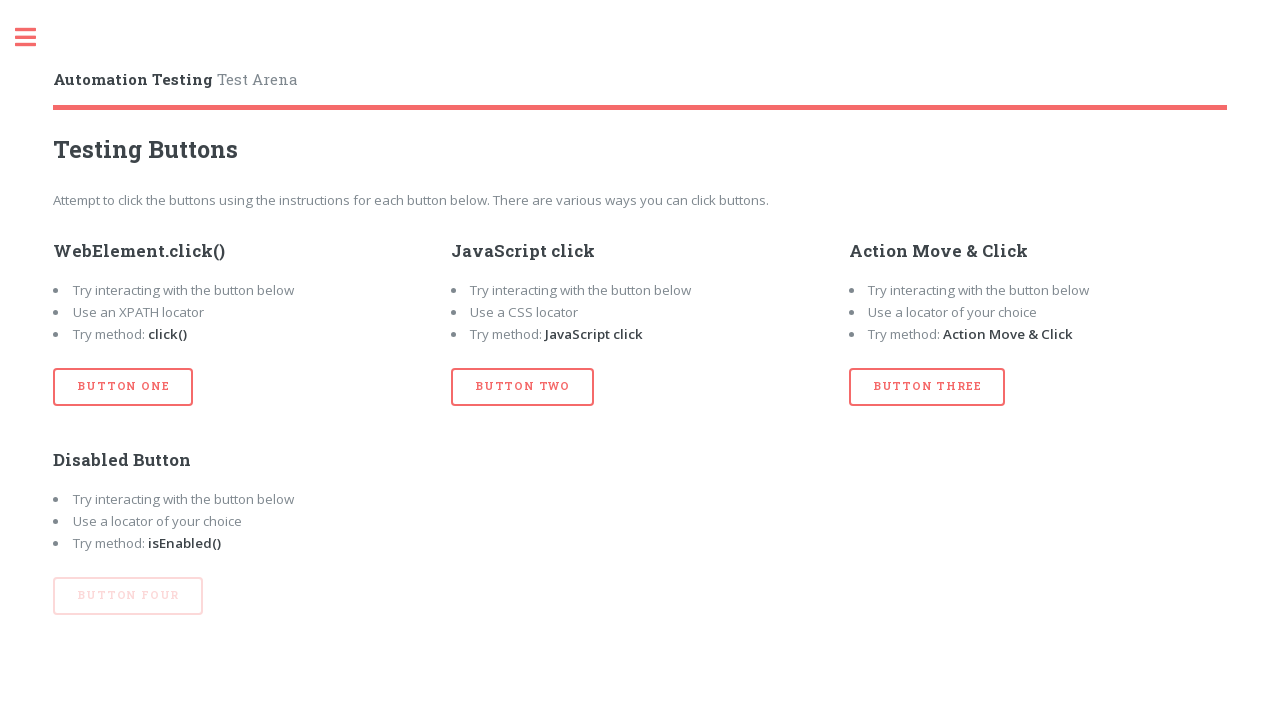

Clicked button one, triggering dialog prompt at (123, 387) on xpath=//button[@id='btn_one']
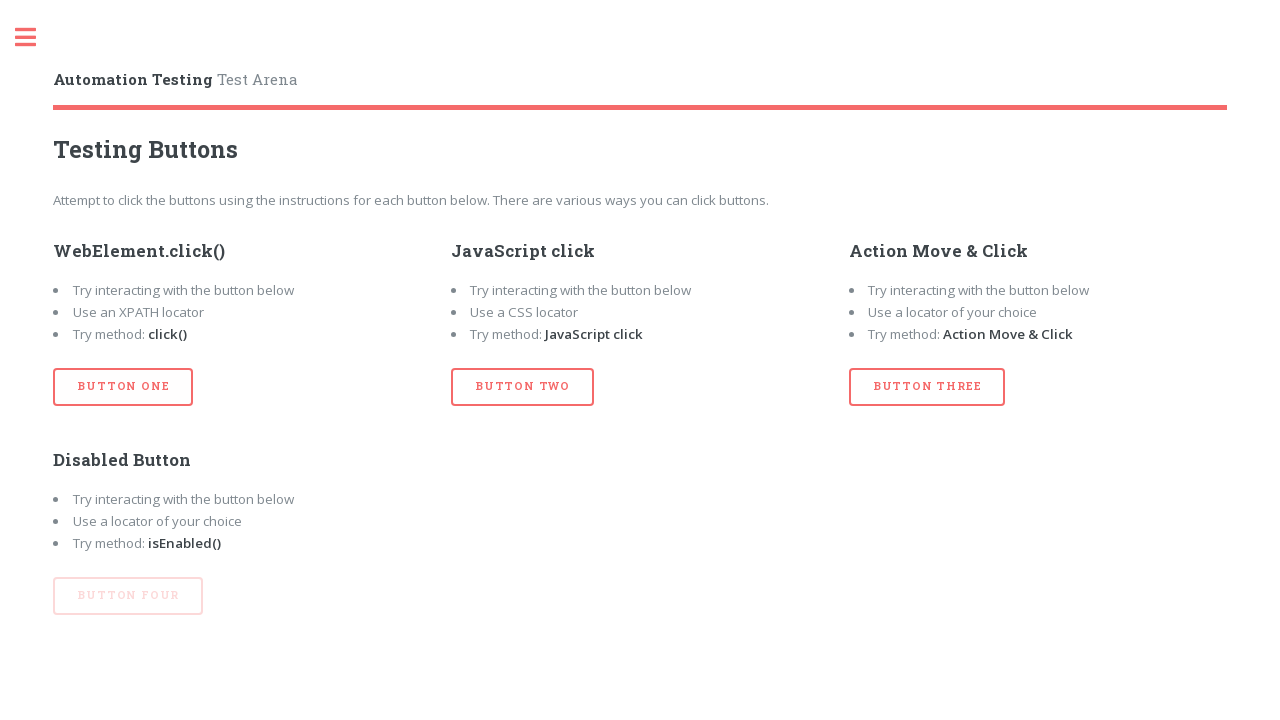

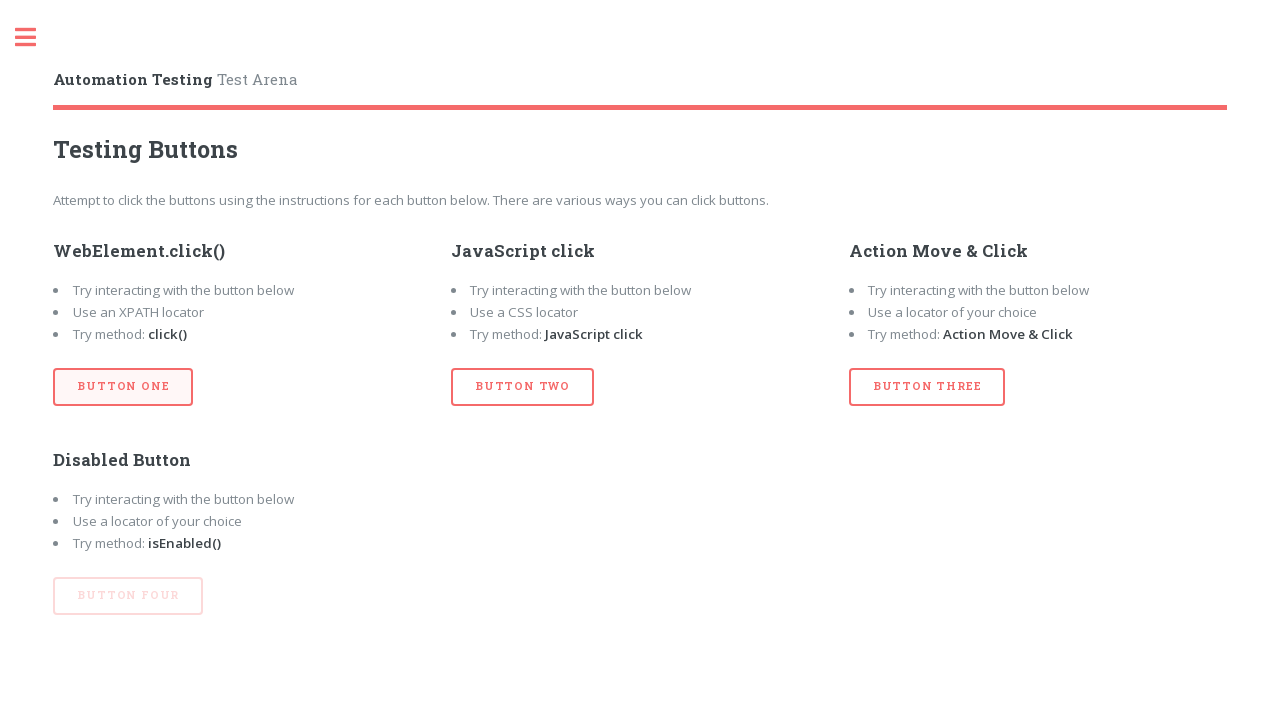